Tests drag and drop functionality by dragging an element from one container to another, then dragging it back to the original position

Starting URL: https://grotechminds.com/drag-and-drop/

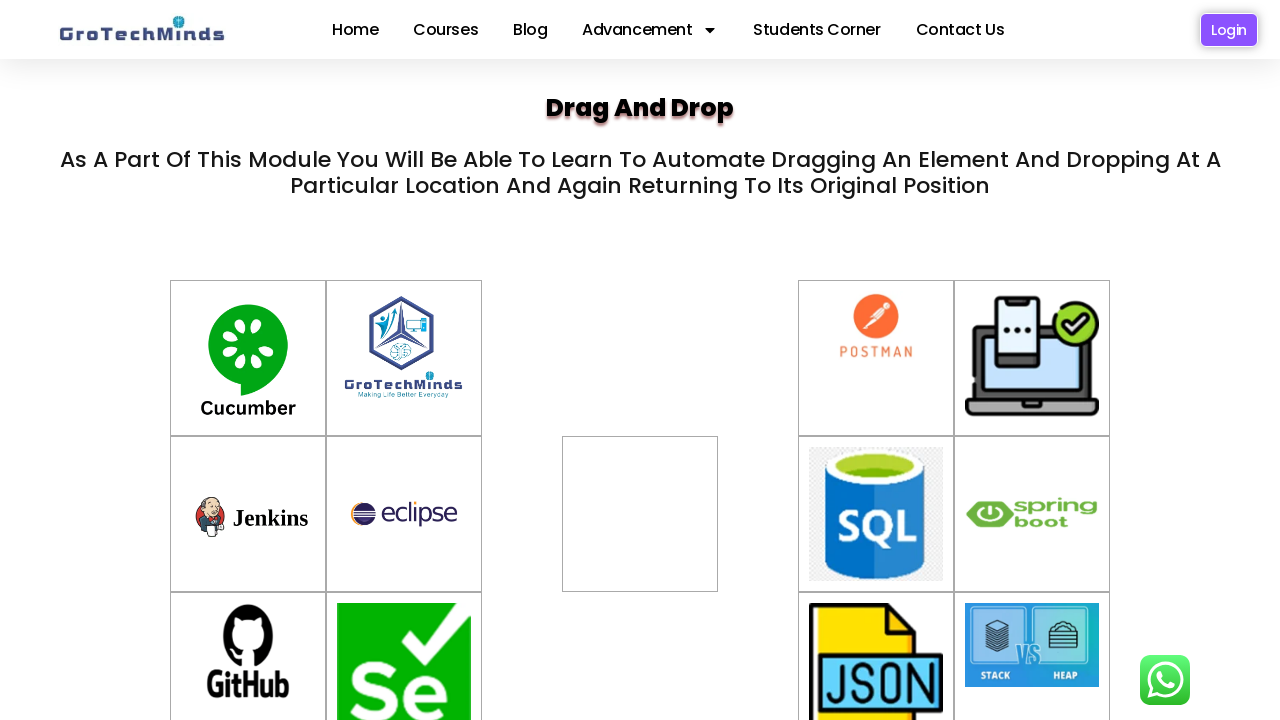

Located source element with id 'container-6'
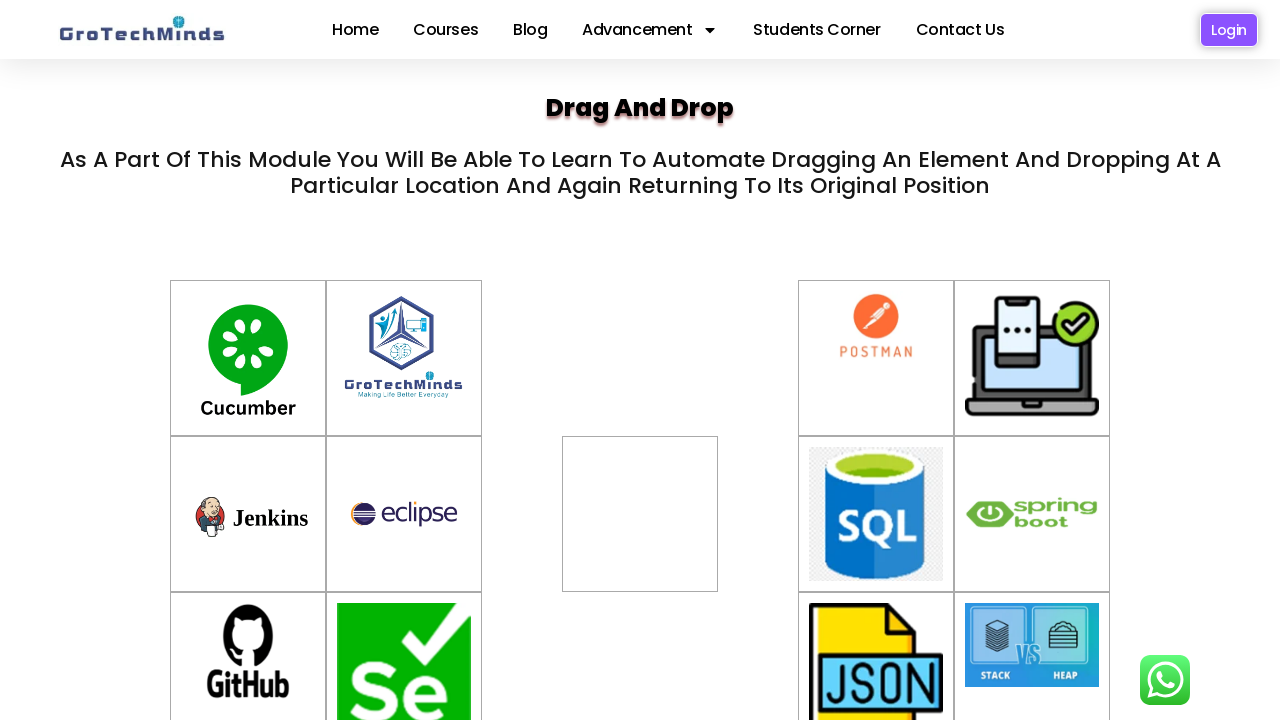

Located target element (second w3-container div)
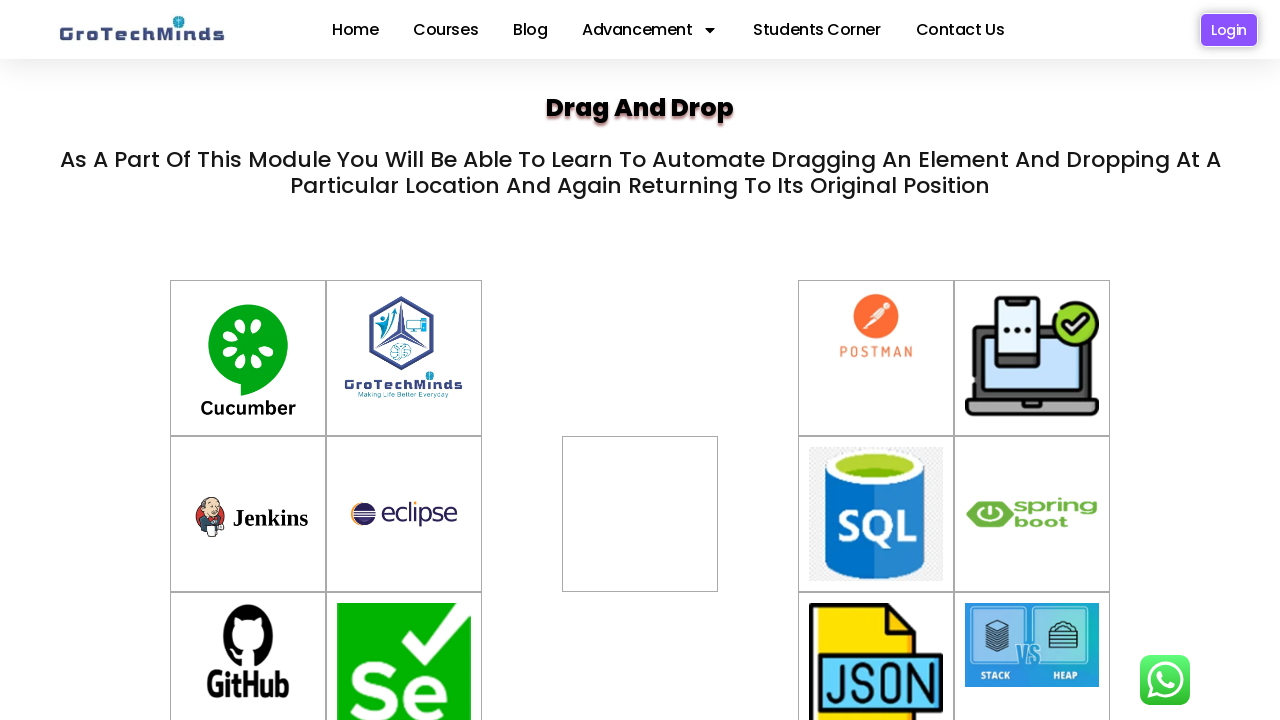

Dragged element from source container to target container at (640, 514)
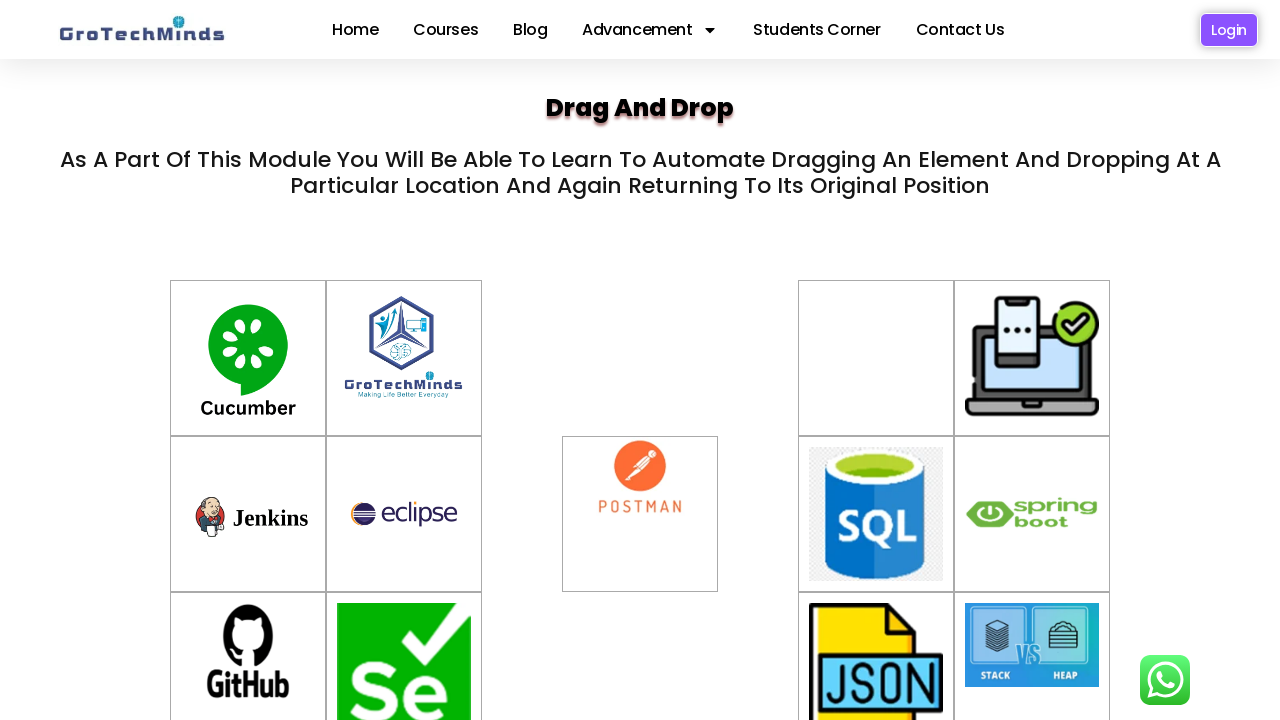

Waited 1 second for drag and drop action to complete
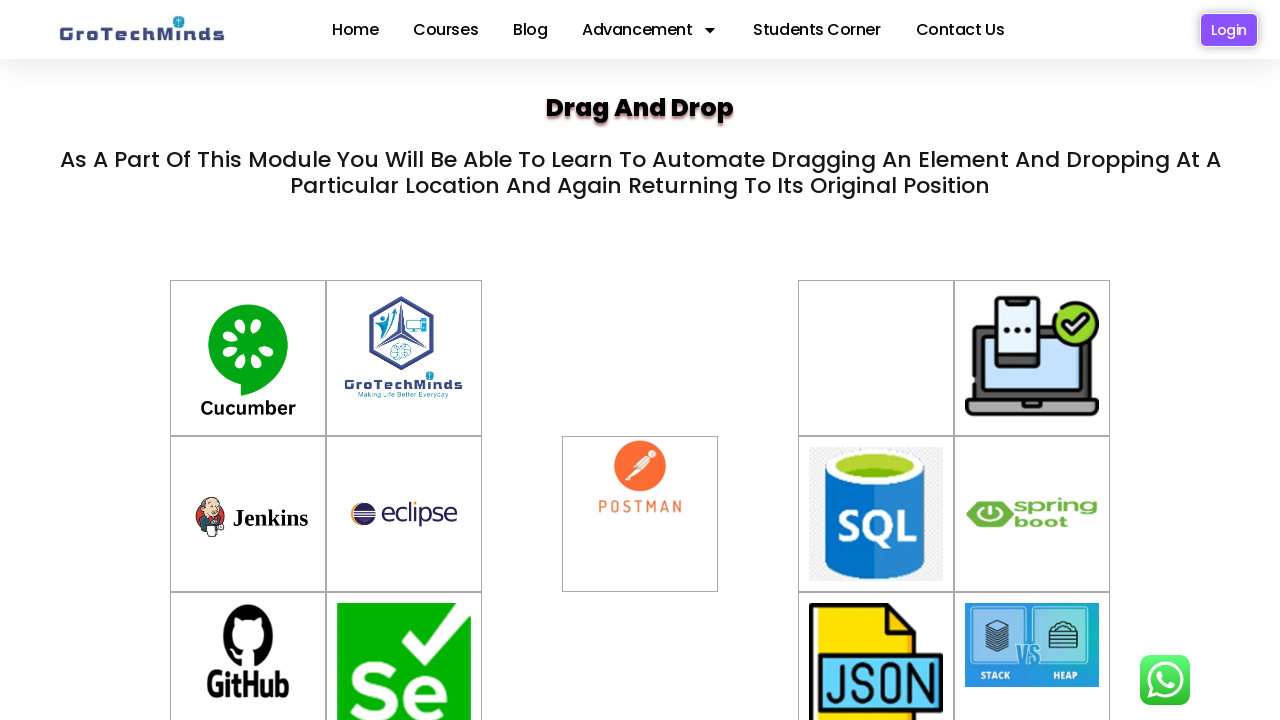

Dragged element back from target container to original source container at (876, 358)
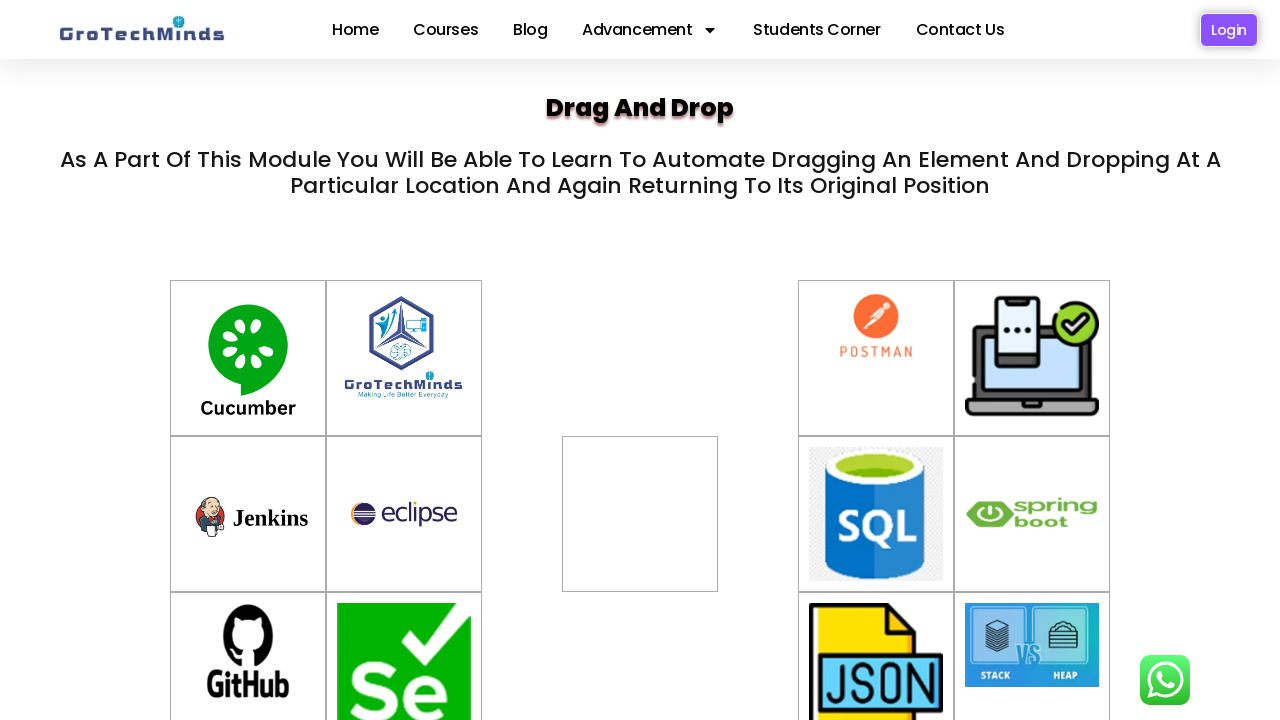

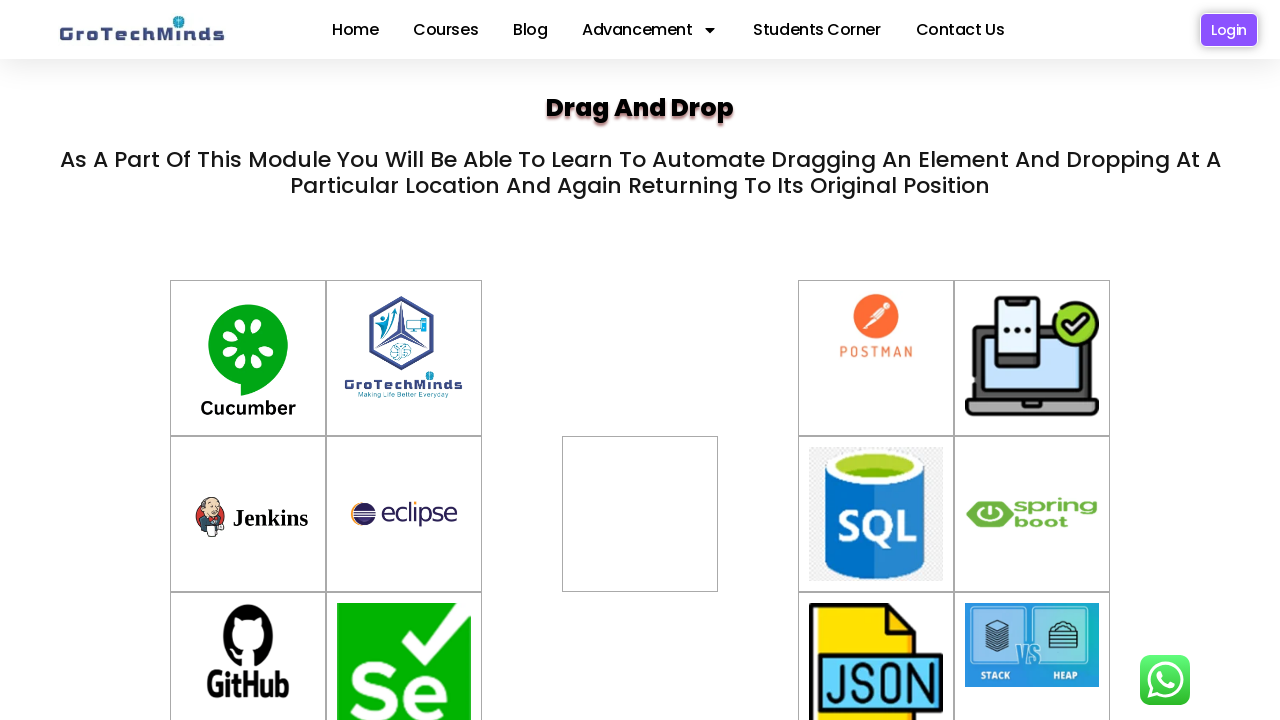